Clicks the "Get started" link on the Playwright homepage

Starting URL: https://playwright.dev

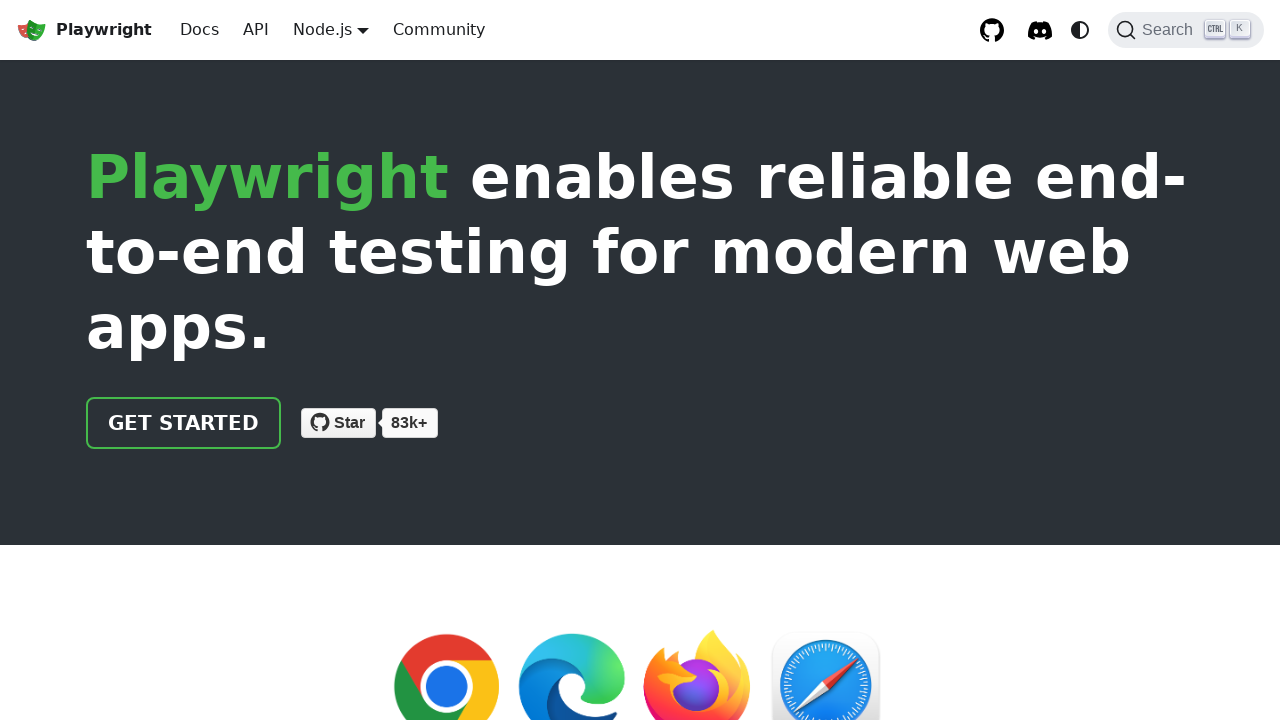

Navigated to Playwright homepage
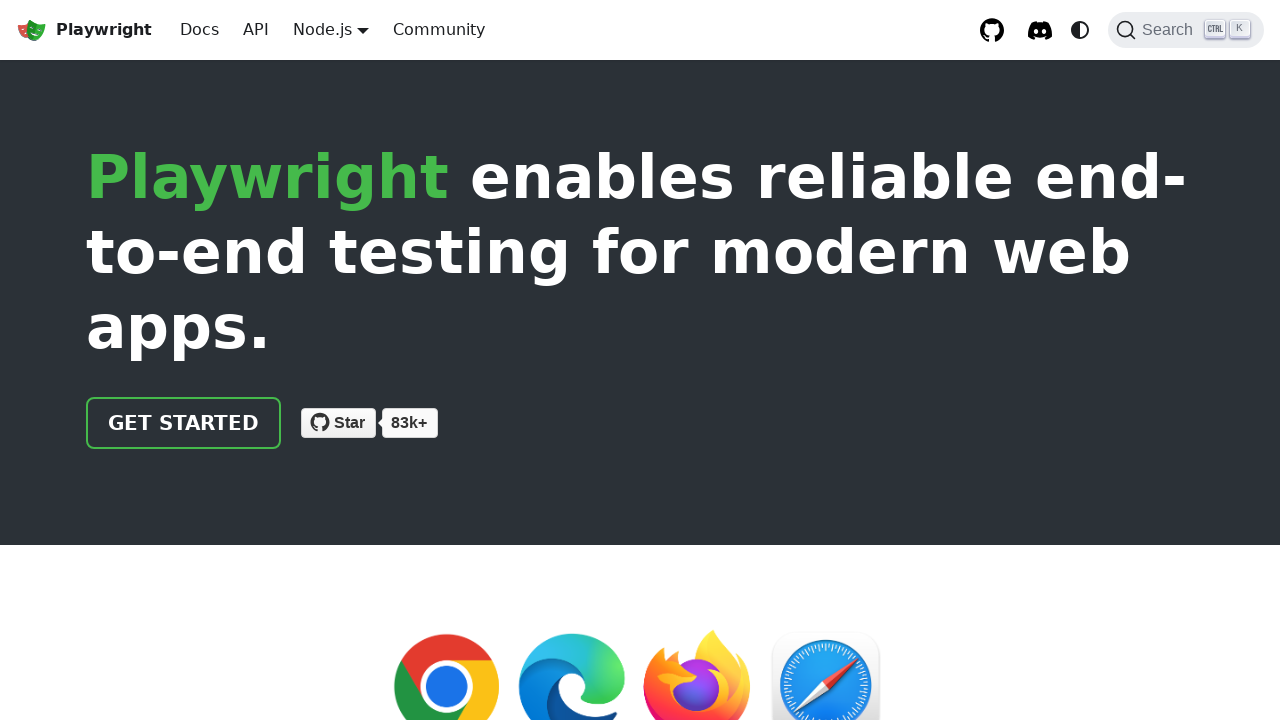

Clicked the 'Get started' link at (184, 423) on internal:role=link[name="Get started"i]
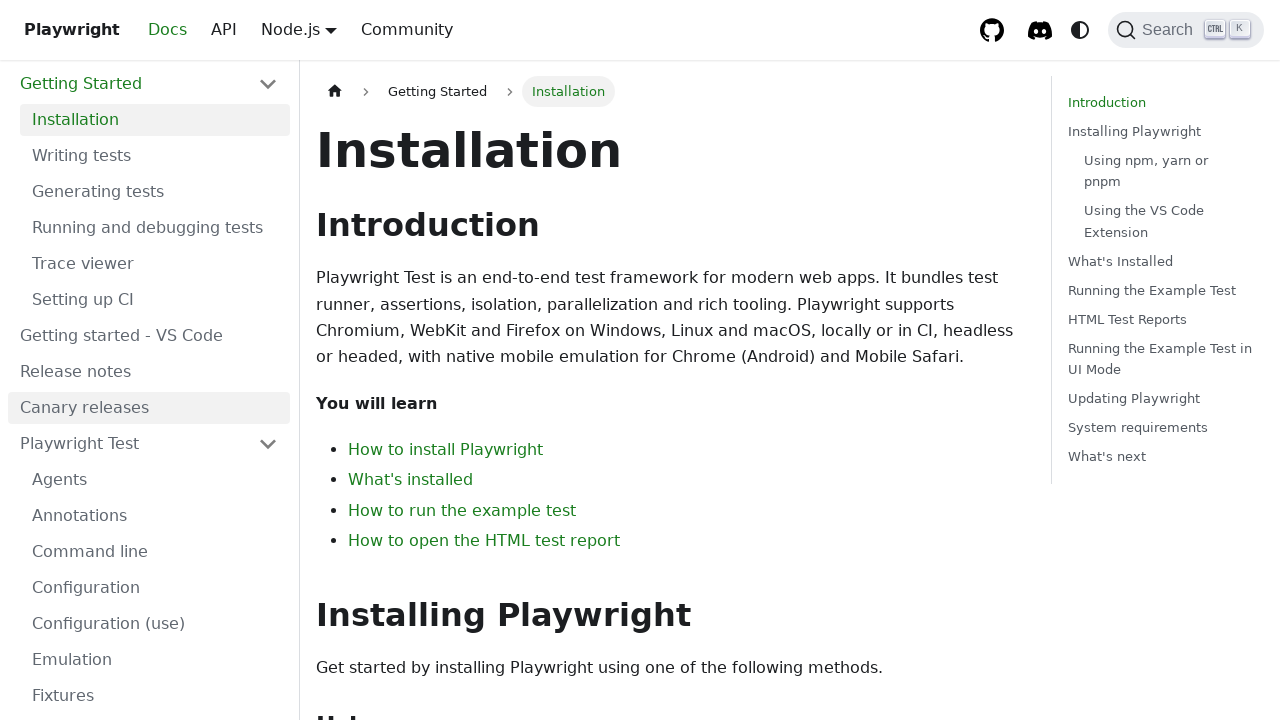

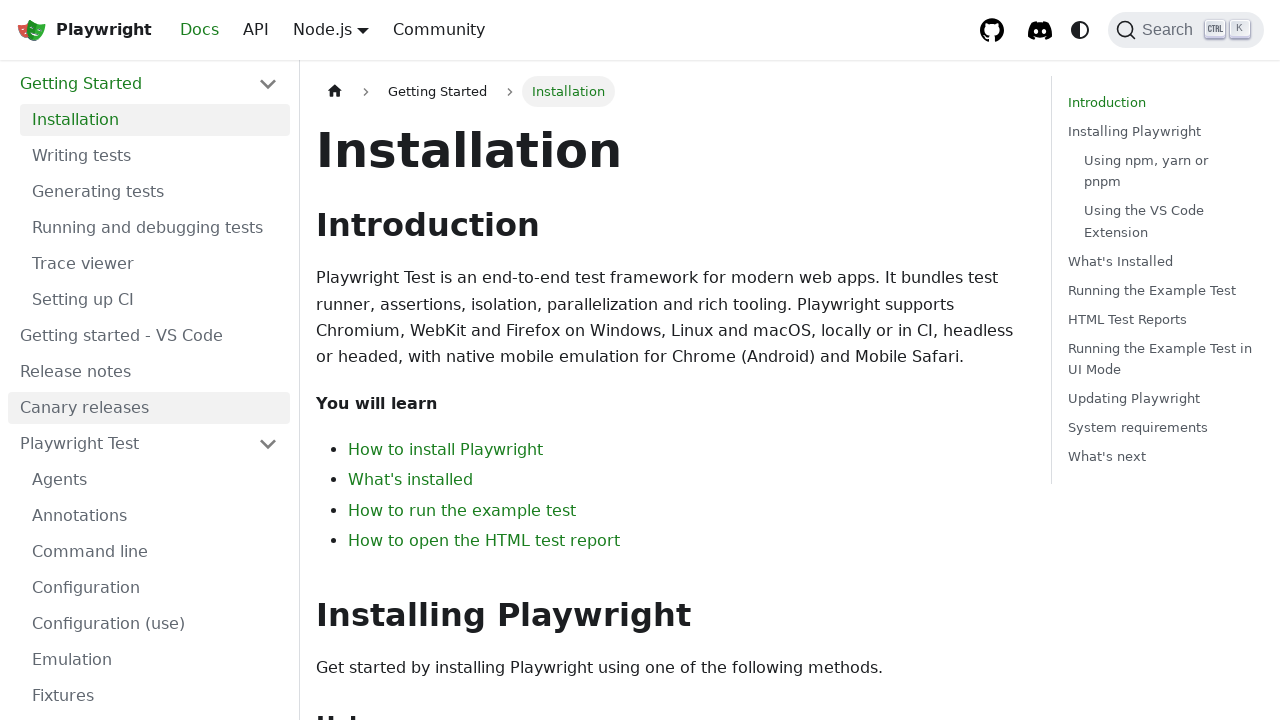